Tests contact search functionality by searching for a non-existing surname and verifying no results table is displayed

Starting URL: https://www.aueb.gr/el/contactsopa

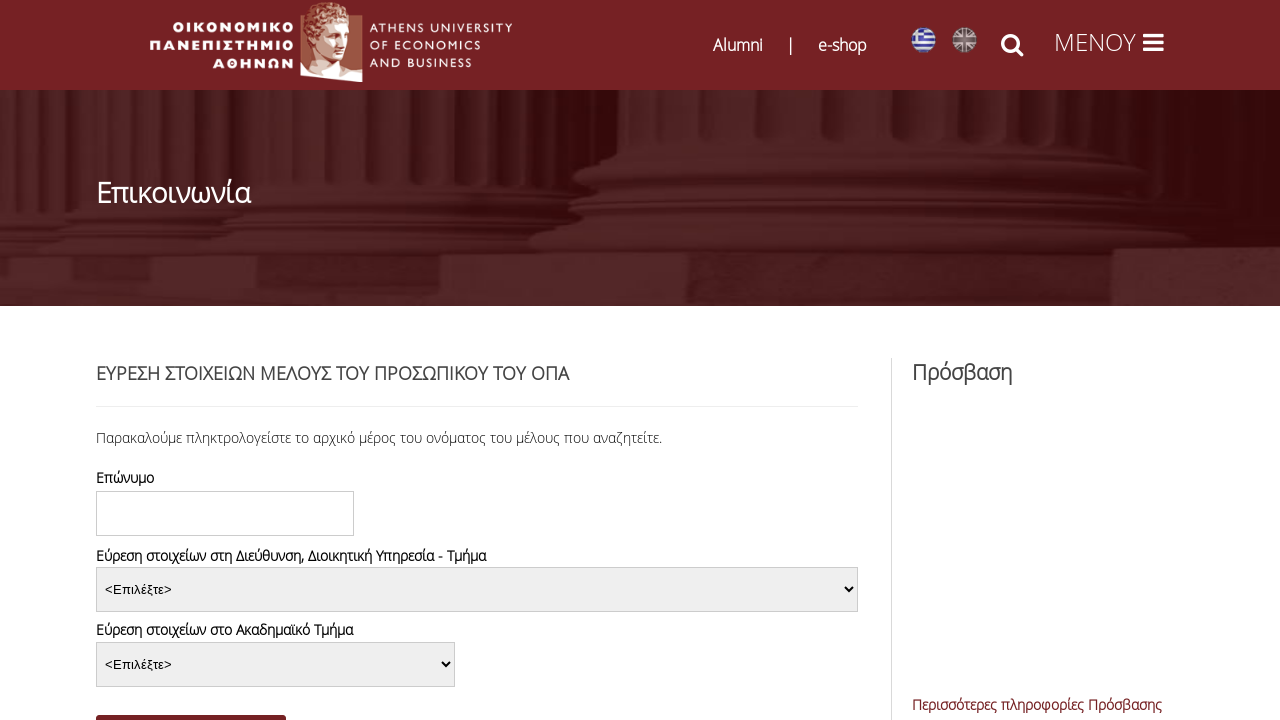

Search button loaded on contacts page
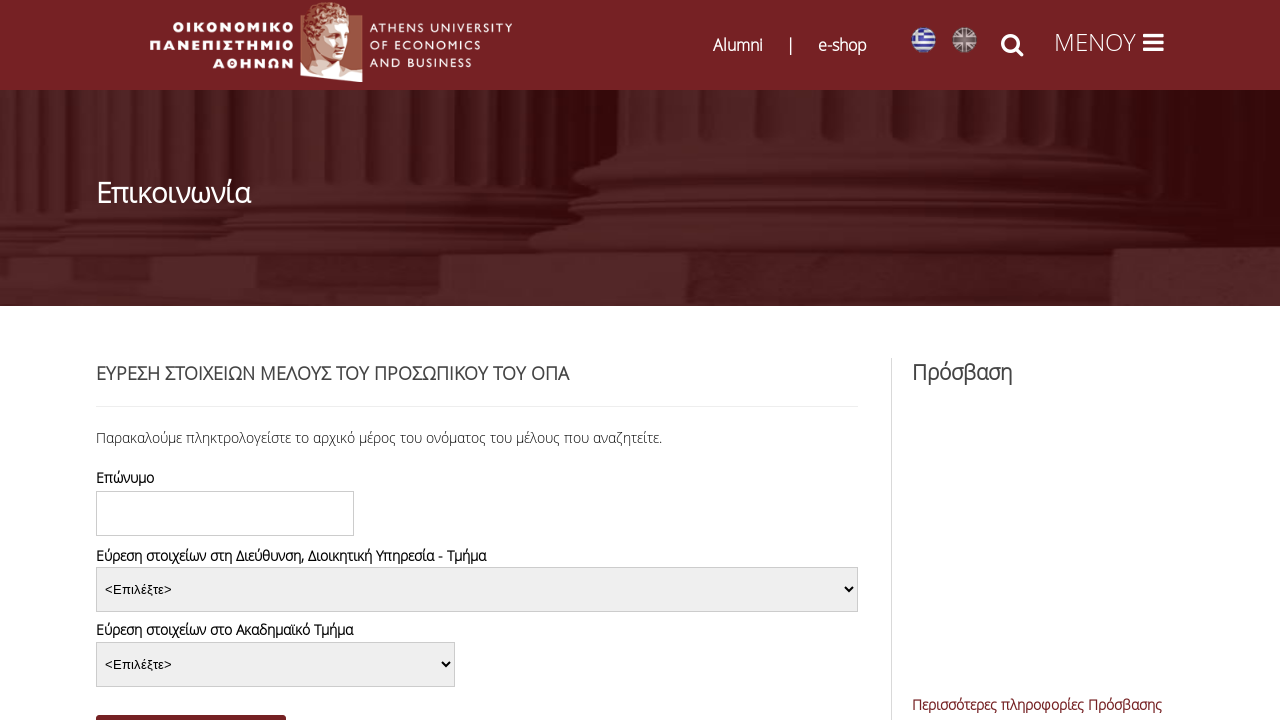

Filled search field with non-existing surname 'ronaldo' on #edit-title-field-value
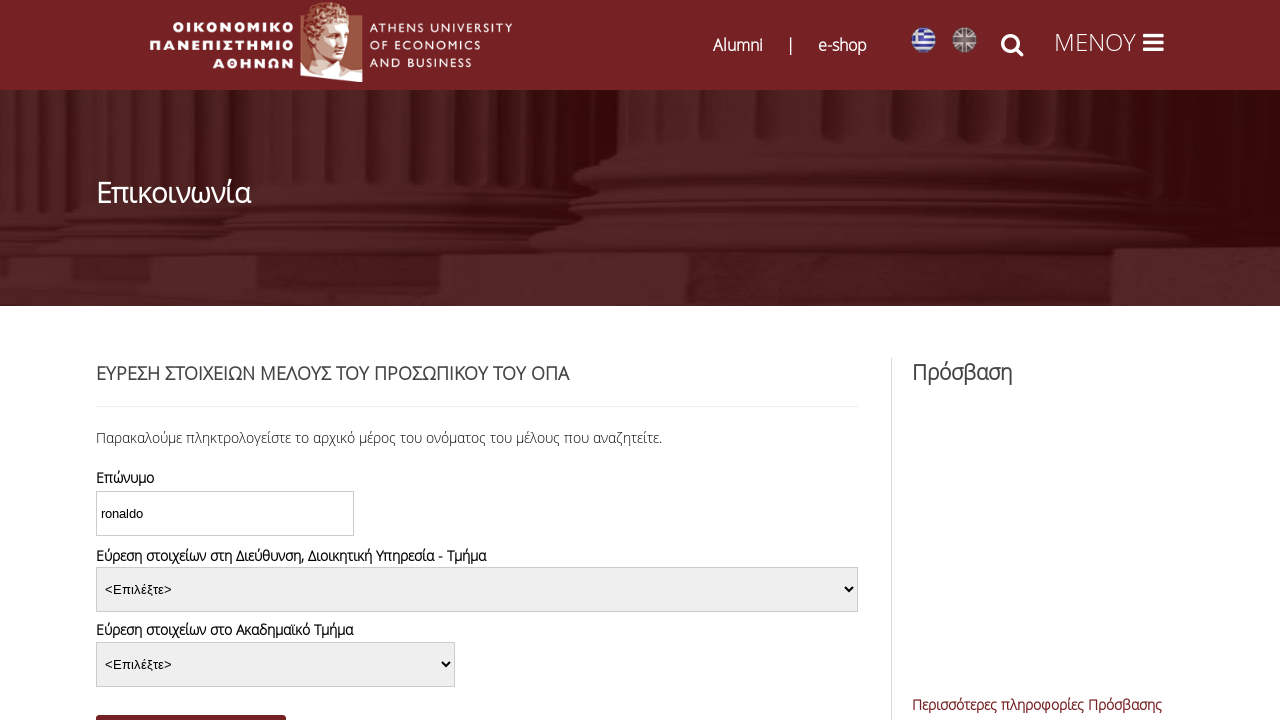

Clicked search button to perform contact search at (191, 703) on #edit-submit-contactsopa
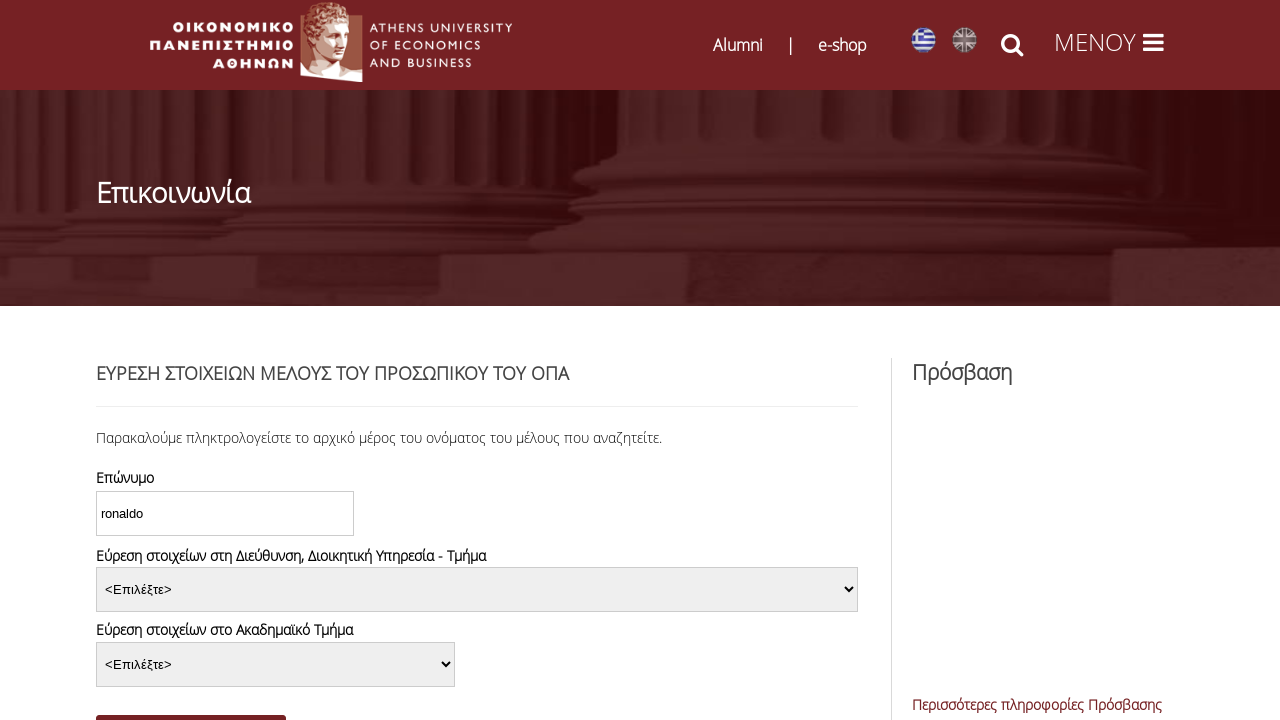

Waited 2 seconds for search results to load
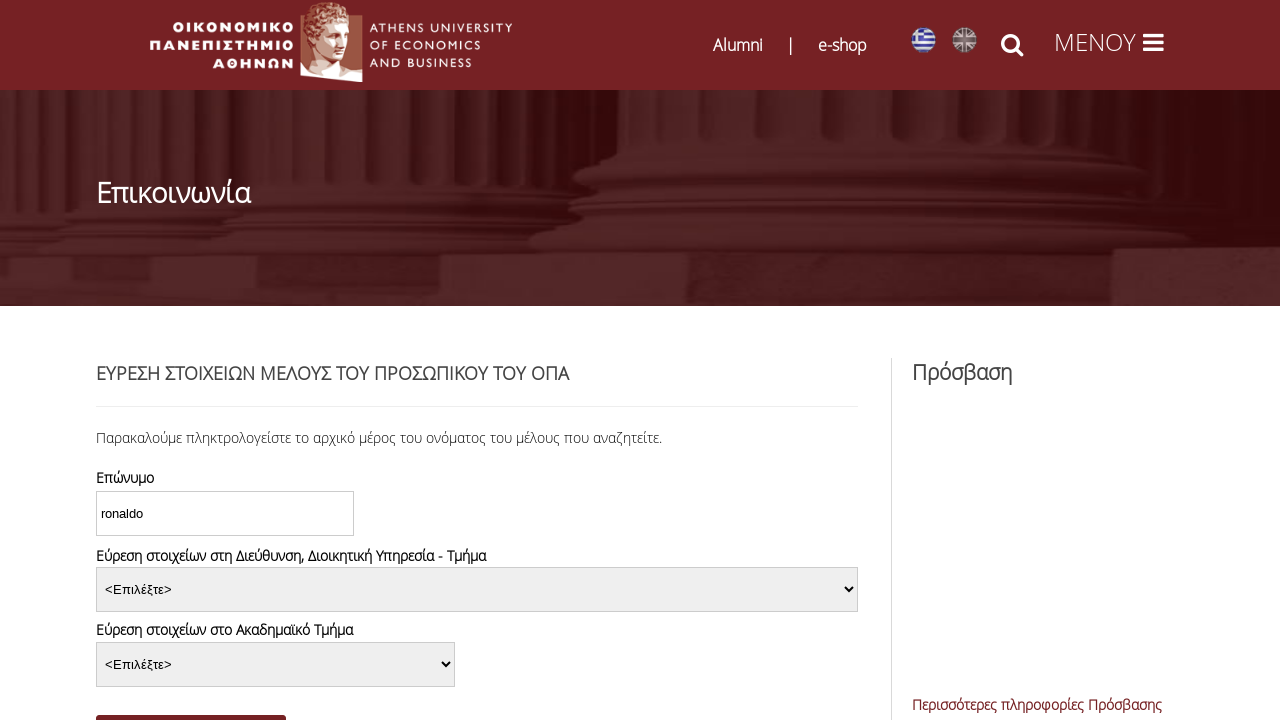

Verified that no results table is displayed for non-existing contact
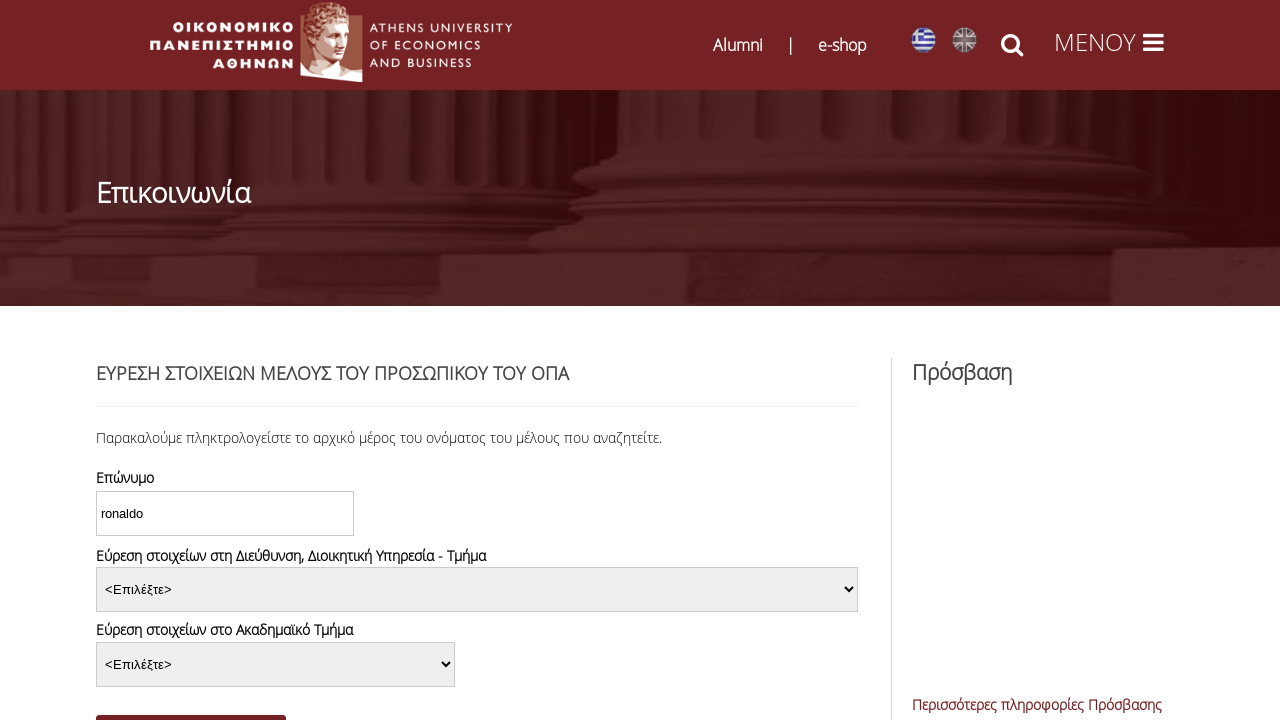

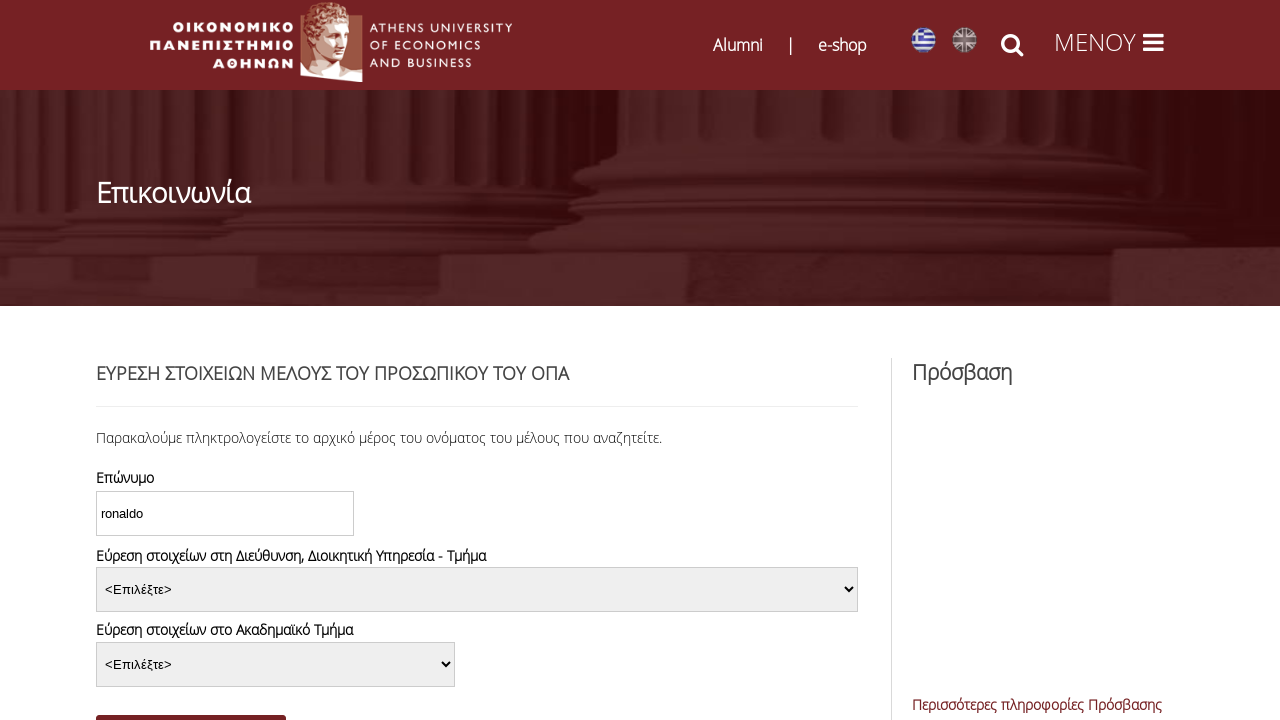